Tests clicking button one and accepting the resulting alert dialog

Starting URL: https://automationtesting.co.uk/buttons.html

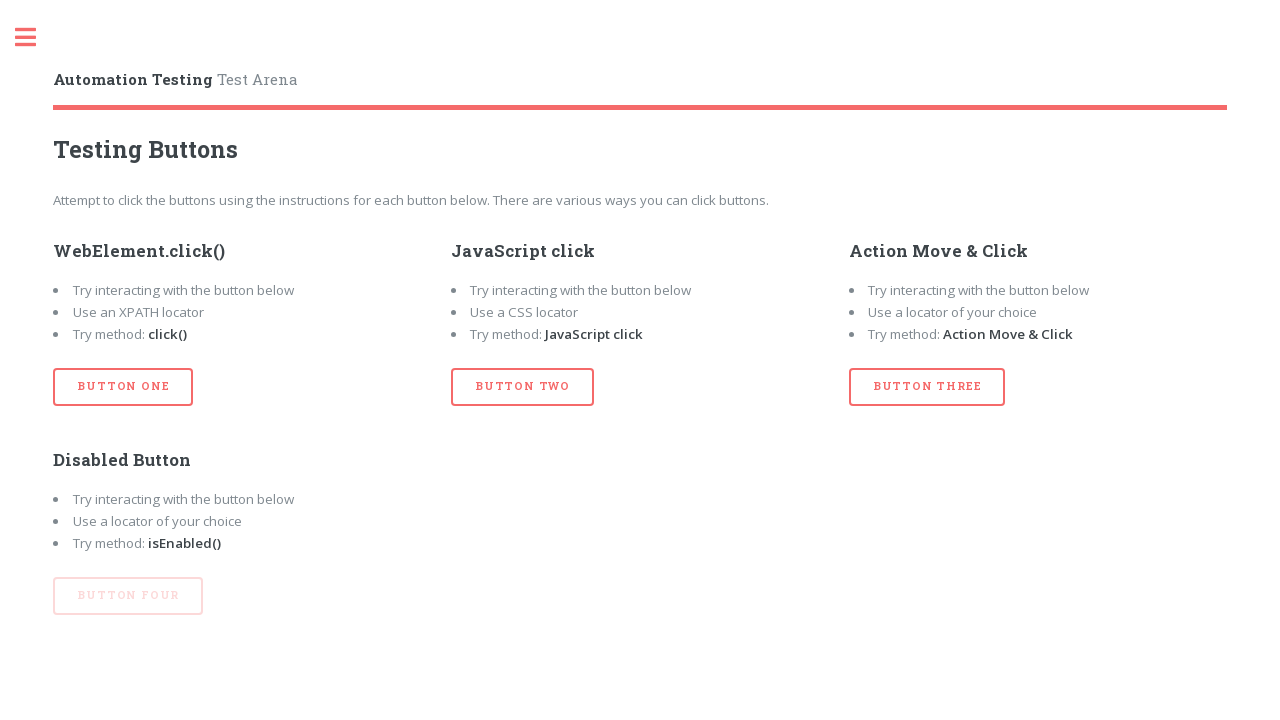

Navigated to buttons test page
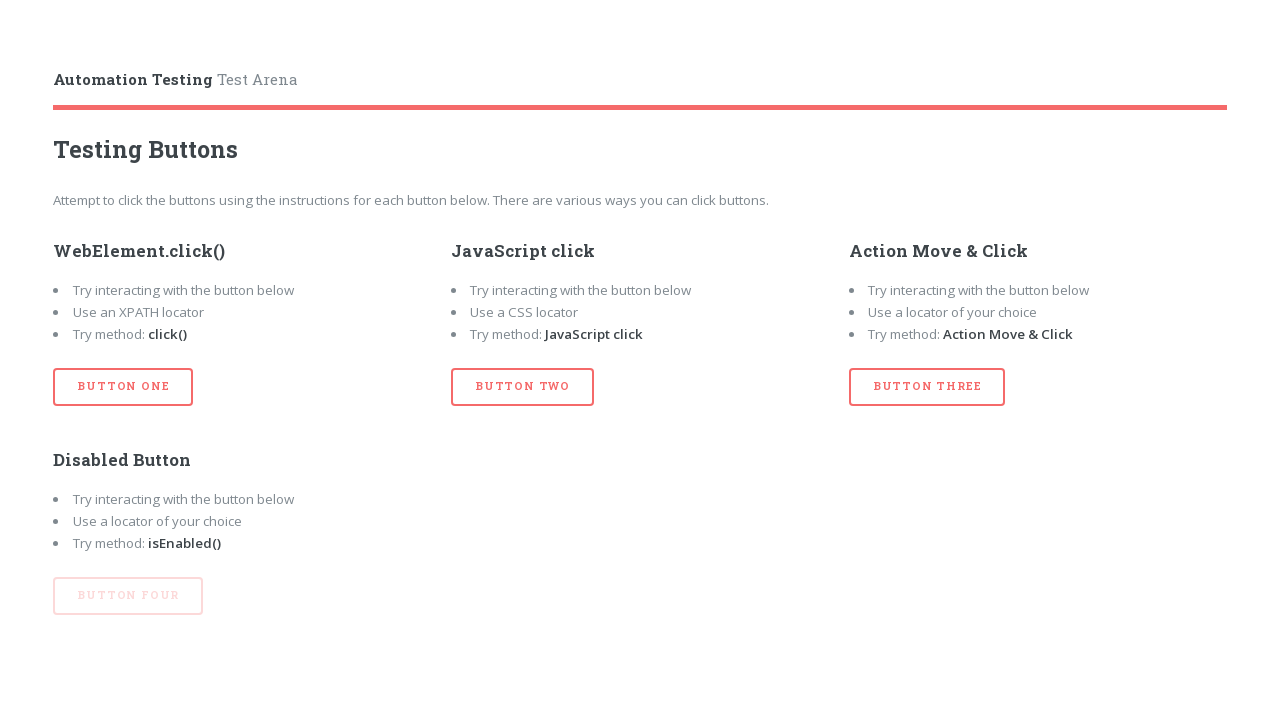

Clicked button one at (123, 387) on xpath=//button[@id='btn_one']
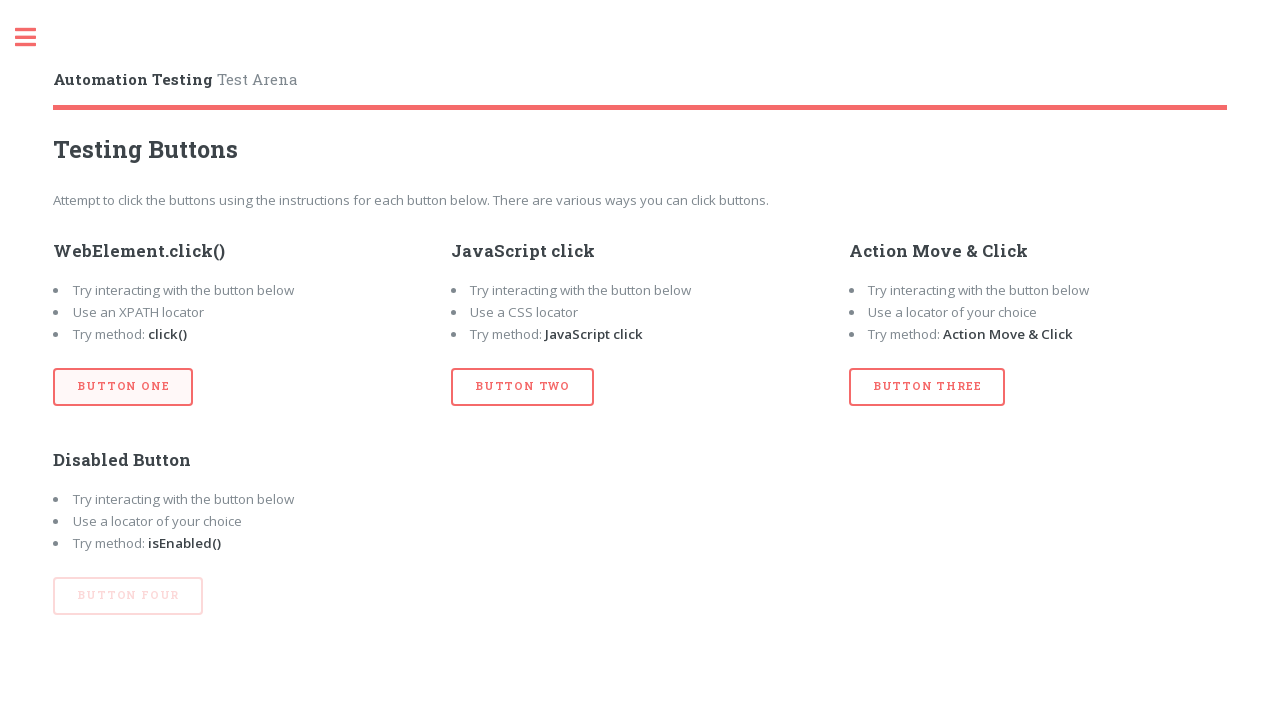

Alert dialog accepted
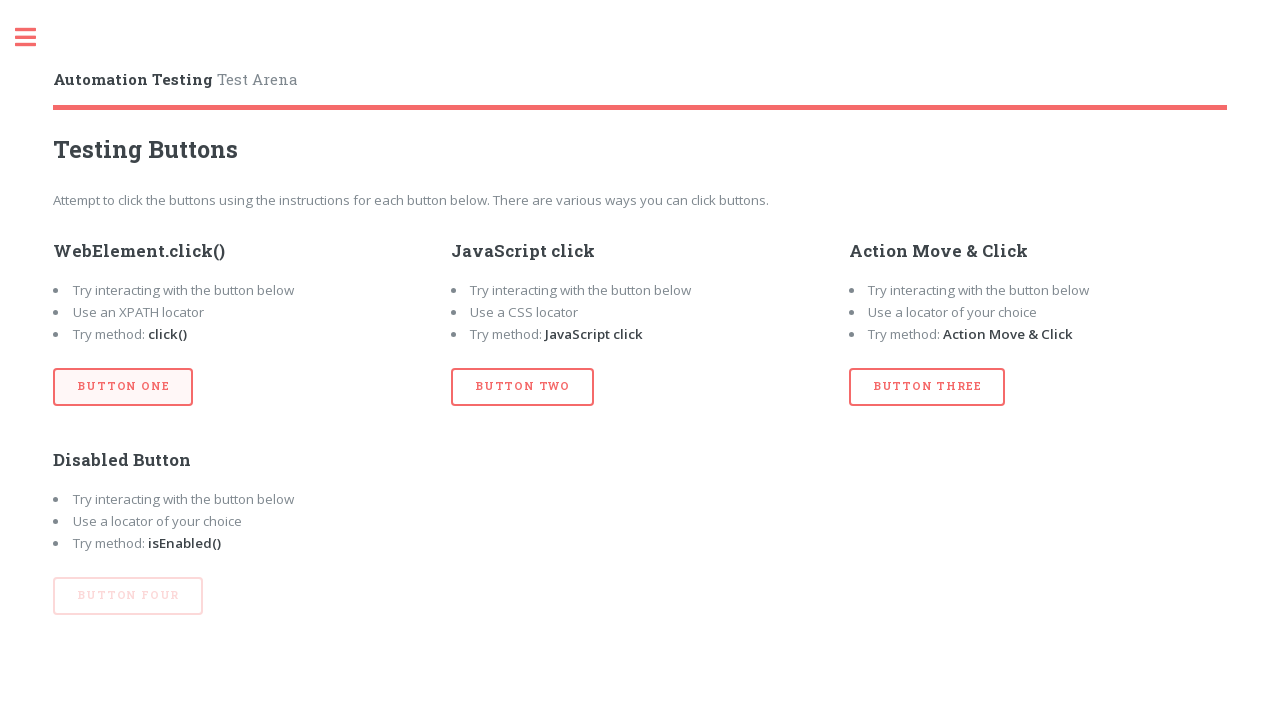

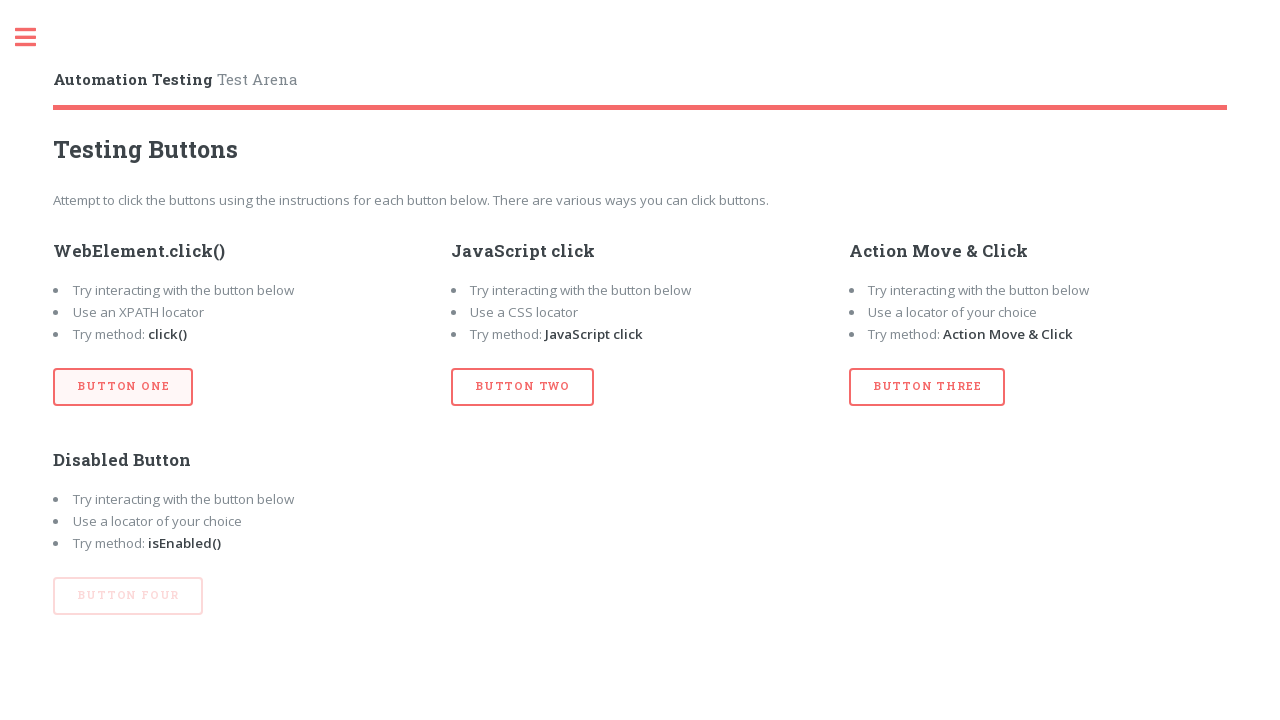